Tests a form submission challenge by filling in selling details, description, start and end times, then submitting the form and verifying the result page loads with the expected table and heading.

Starting URL: http://testingchallenges.thetestingmap.org/challenge8.php

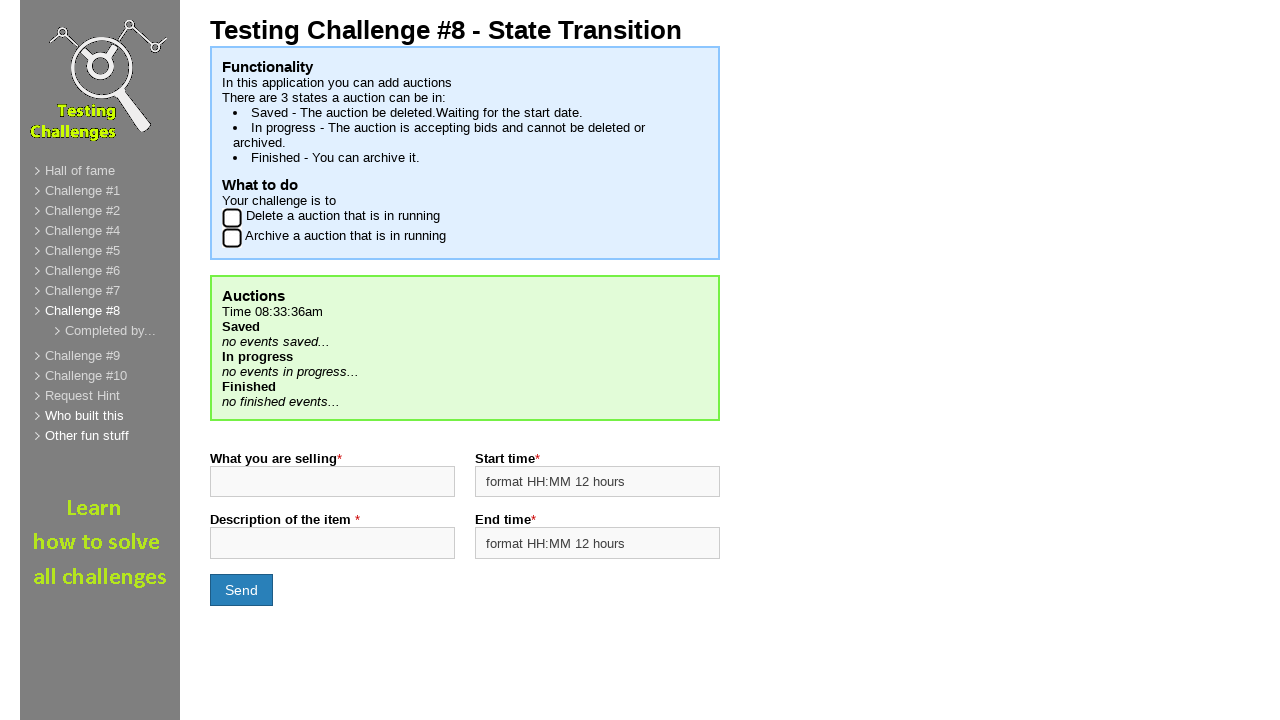

Filled selling field with 'QA Services' on input[name='selling']
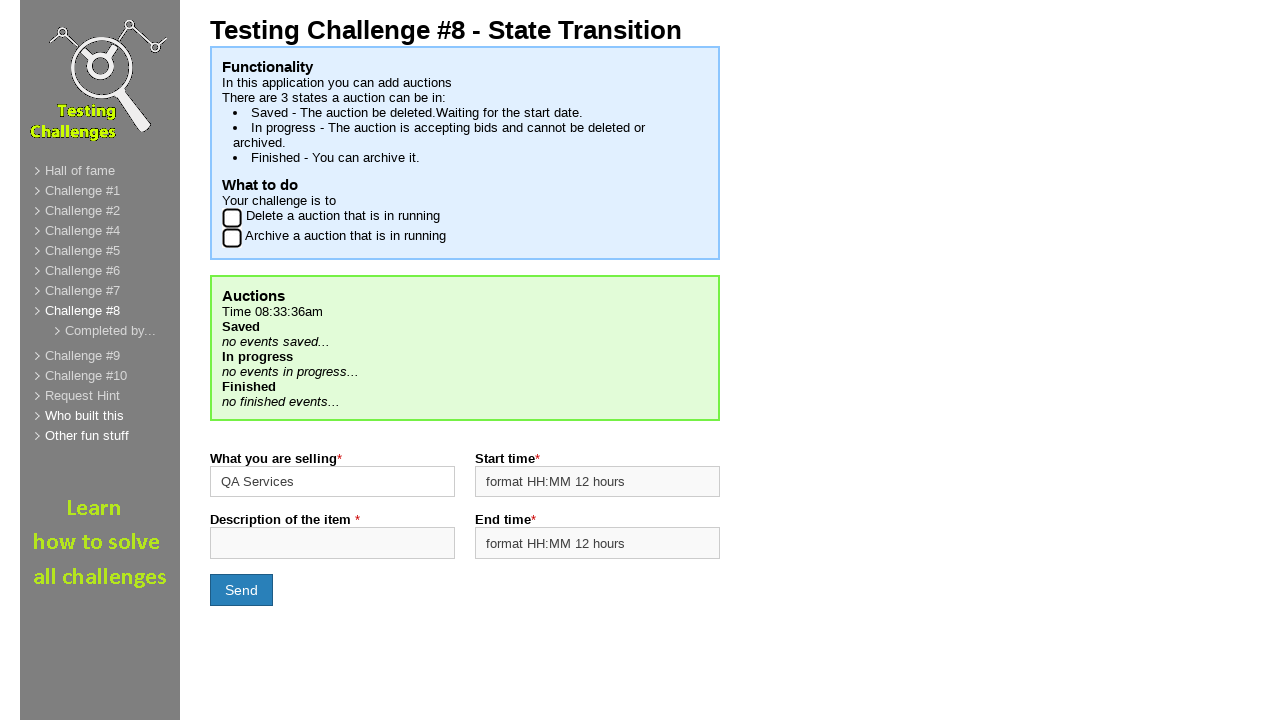

Filled description field with 'Automation' on input[name='description']
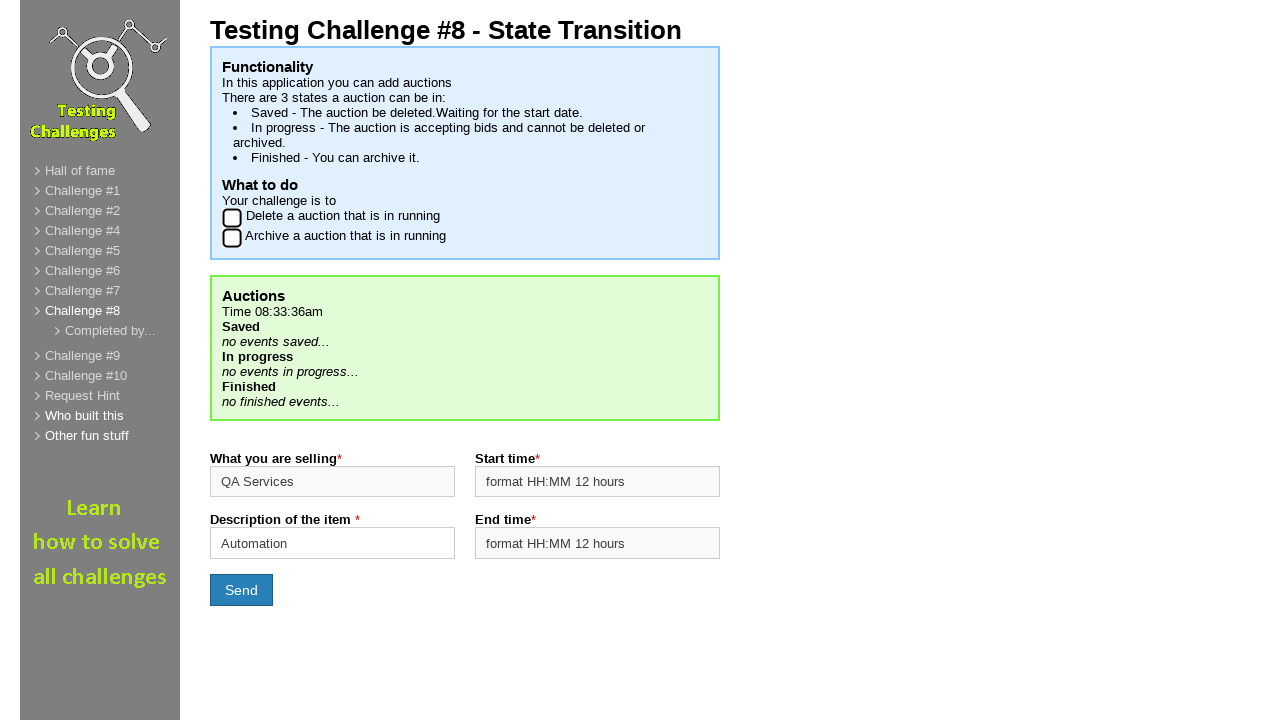

Cleared start time field on input[name='start_date']
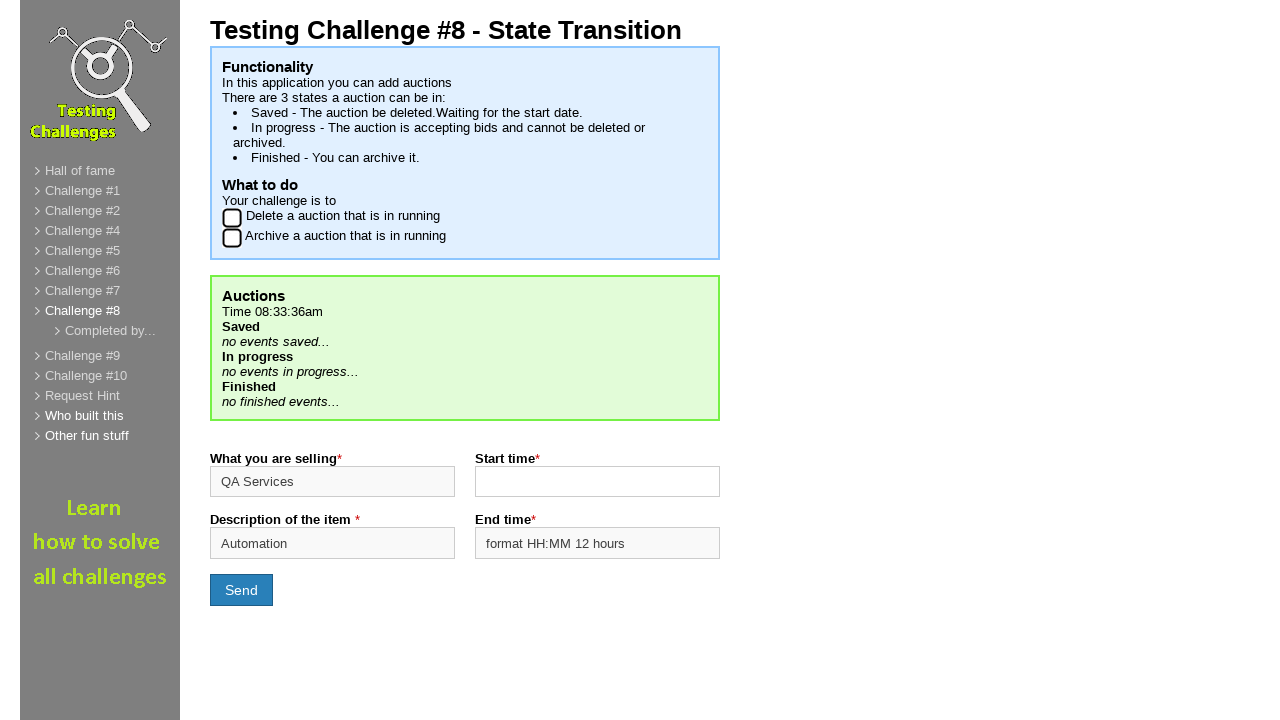

Filled start time with '12:30' on input[name='start_date']
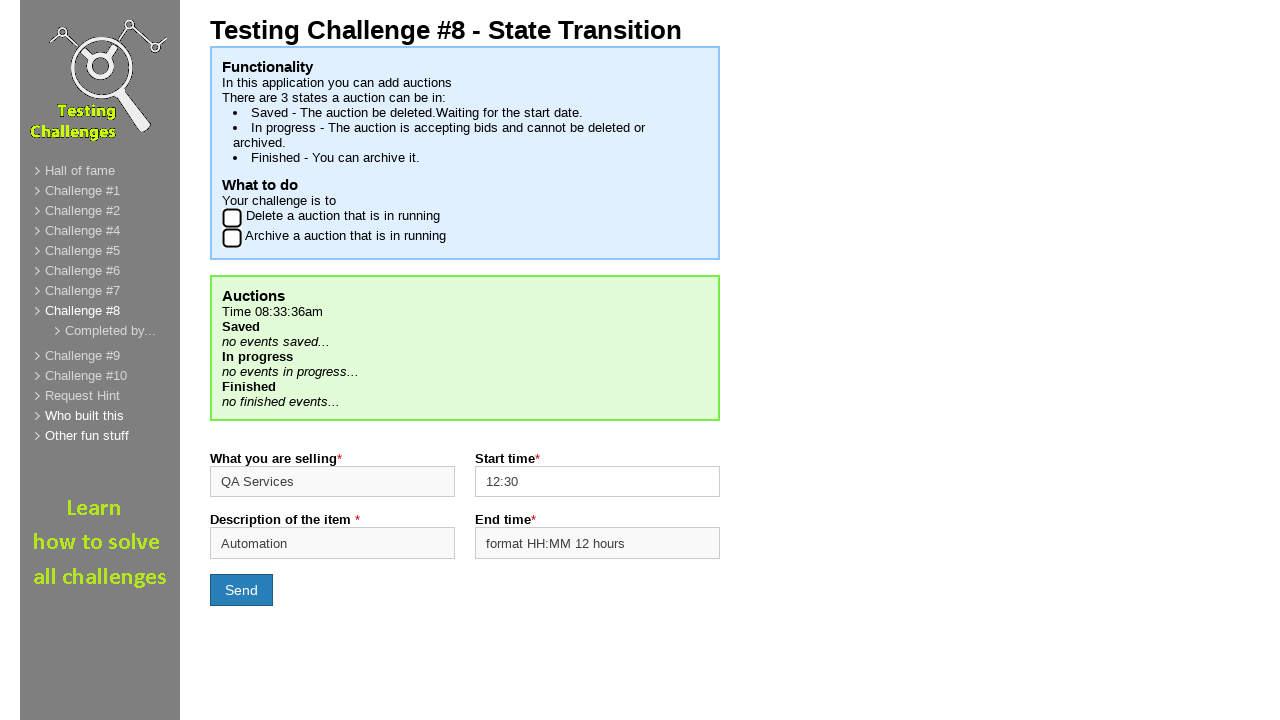

Cleared end time field on input[name='end_date']
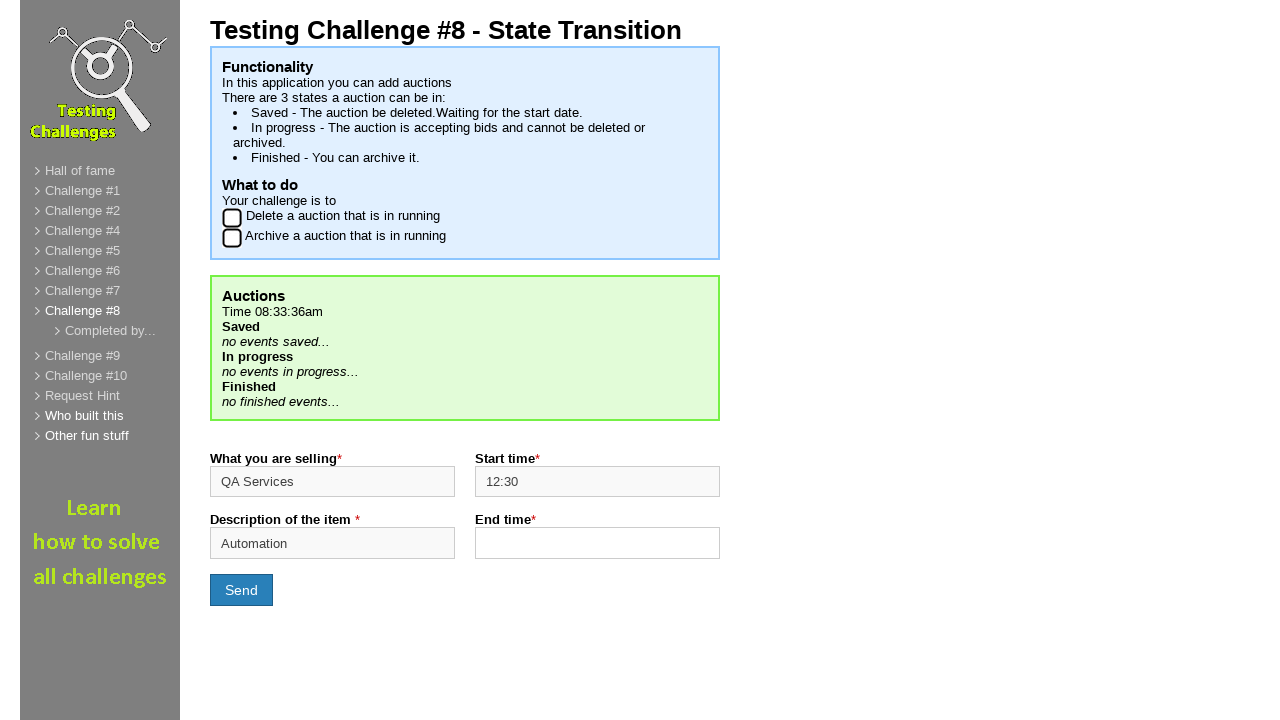

Filled end time with '12:50' on input[name='end_date']
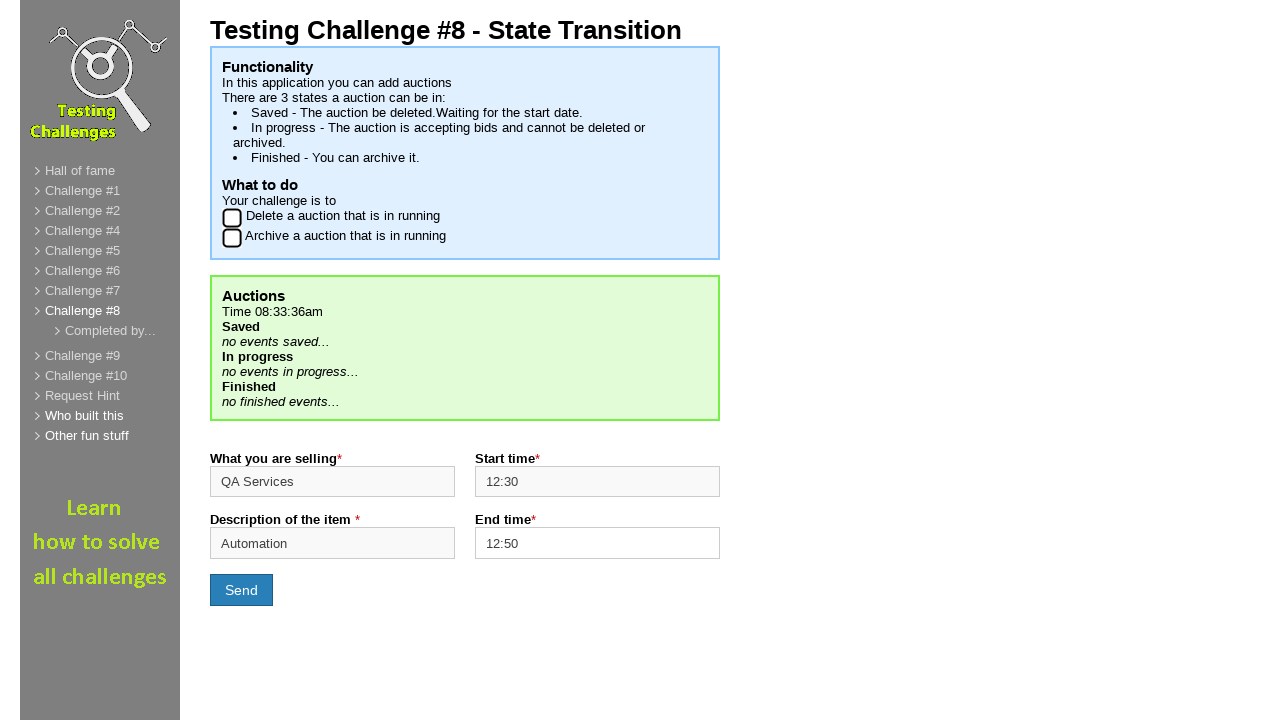

Clicked form submit button at (242, 590) on input[name='formSubmit']
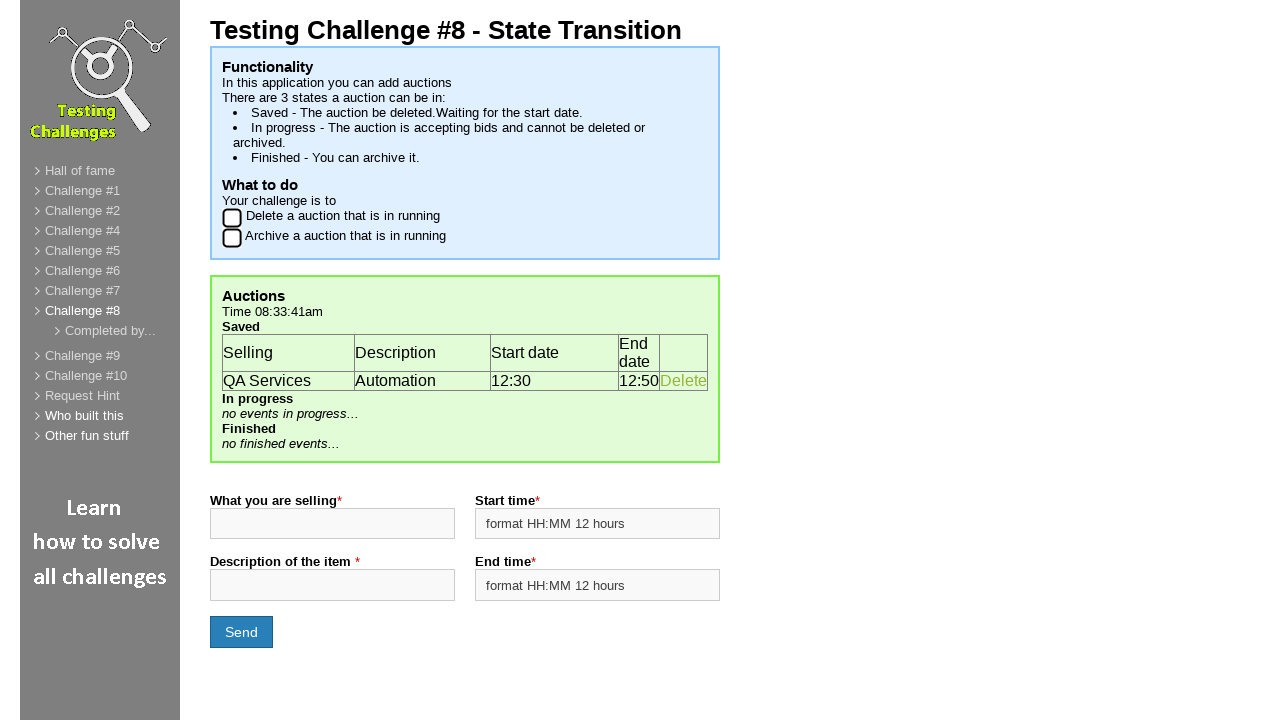

Results table became visible
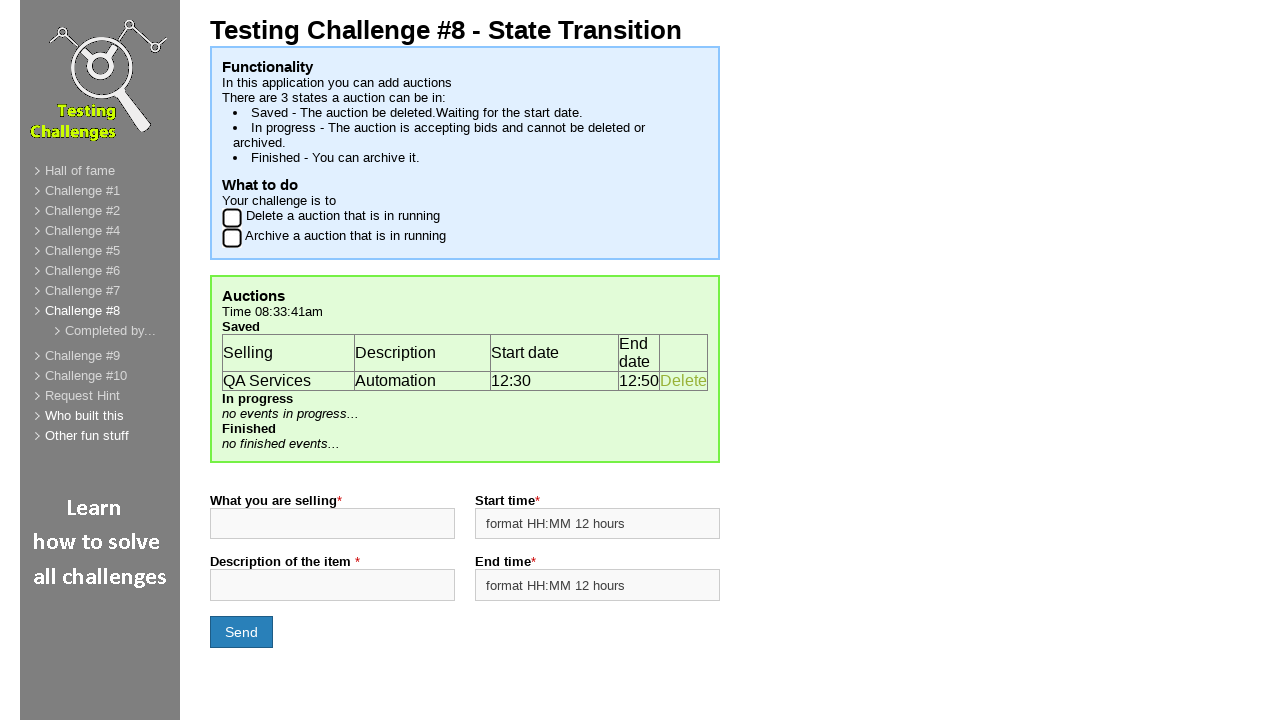

Verified heading text 'Testing Challenge #8 - State Transition' is displayed
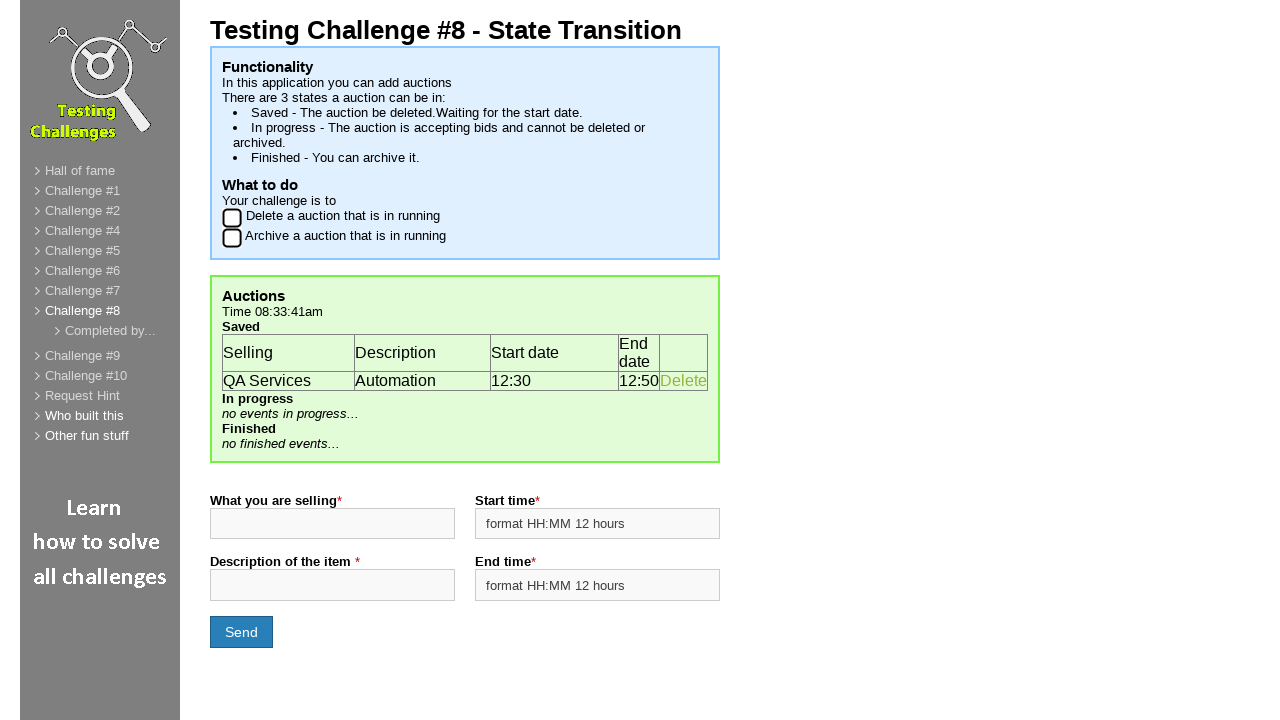

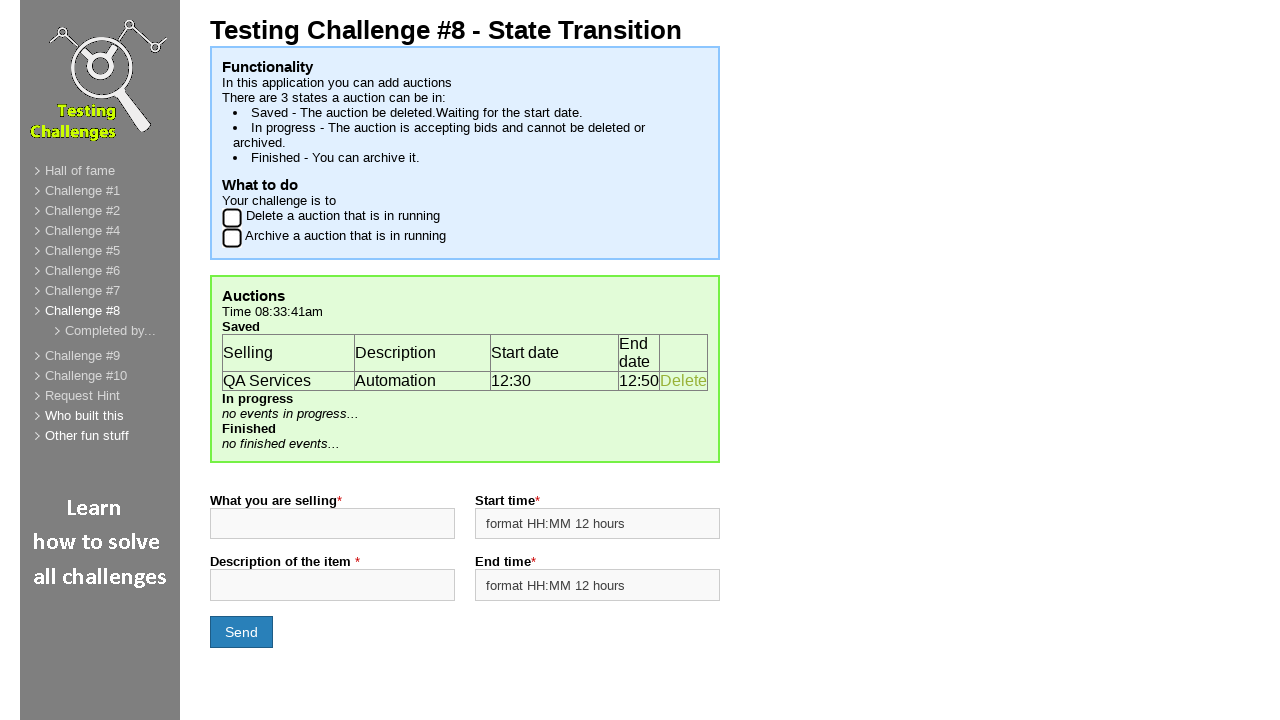